Tests the toastr demo page by clicking the "Show Toast" button with default settings and verifying the default toast message appears with the expected text.

Starting URL: https://codeseven.github.io/toastr/demo.html

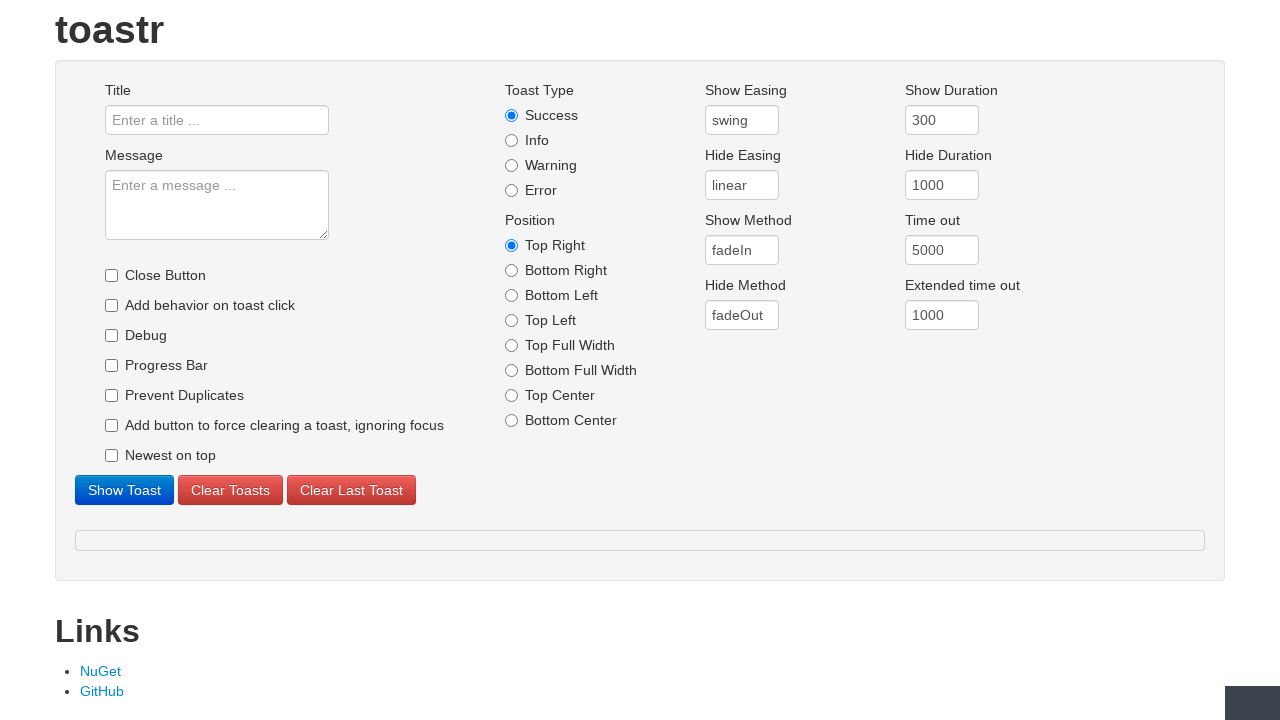

Navigated to toastr demo page
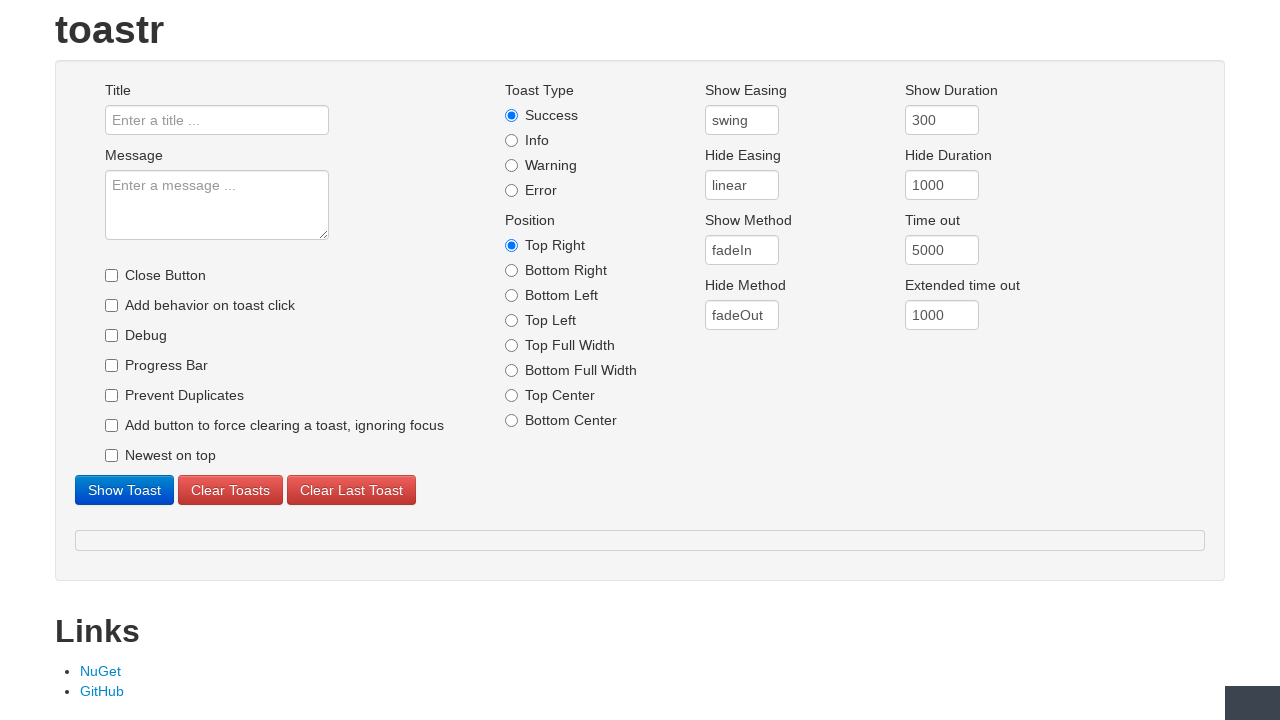

Clicked 'Show Toast' button with default settings at (124, 490) on #showtoast
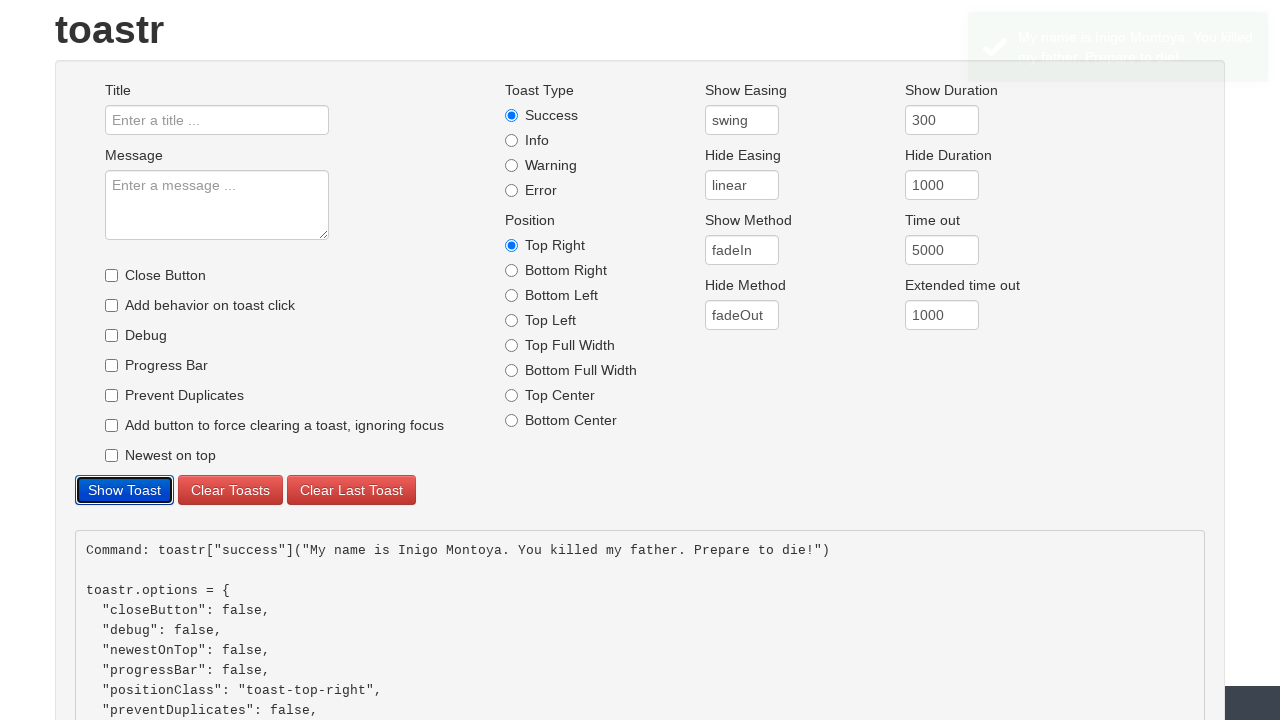

Toast notification appeared
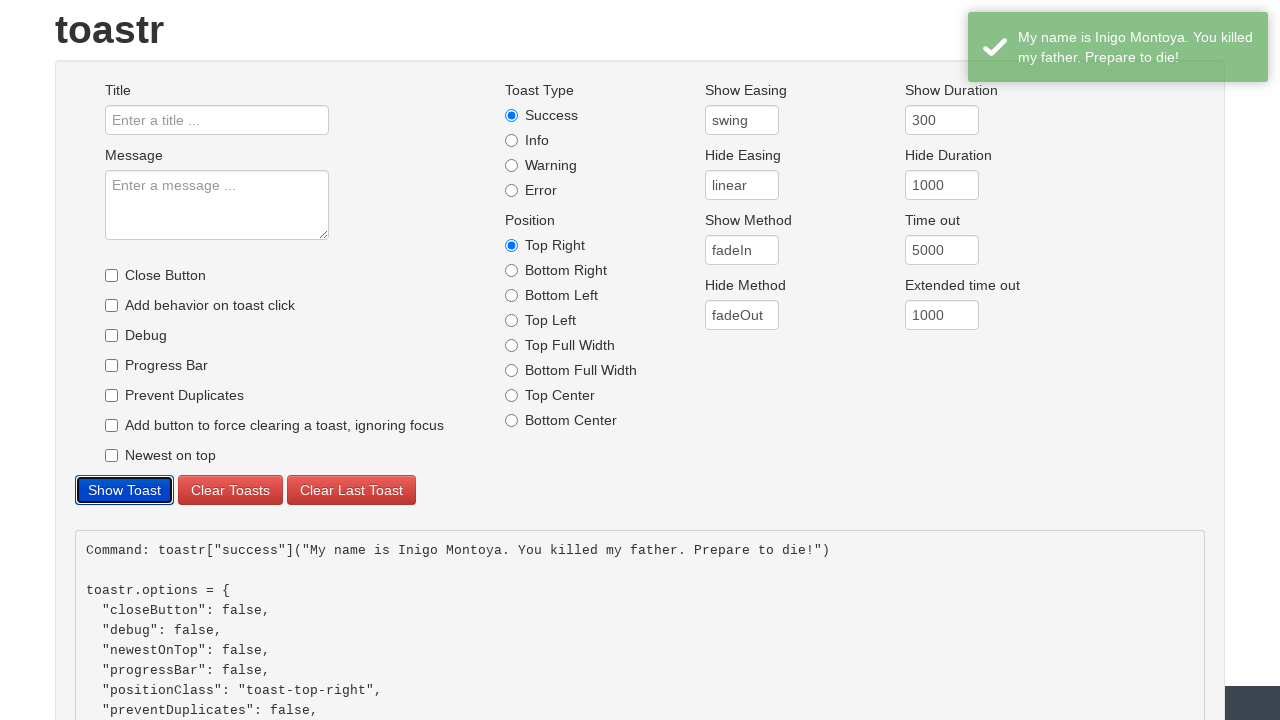

Retrieved toast message text
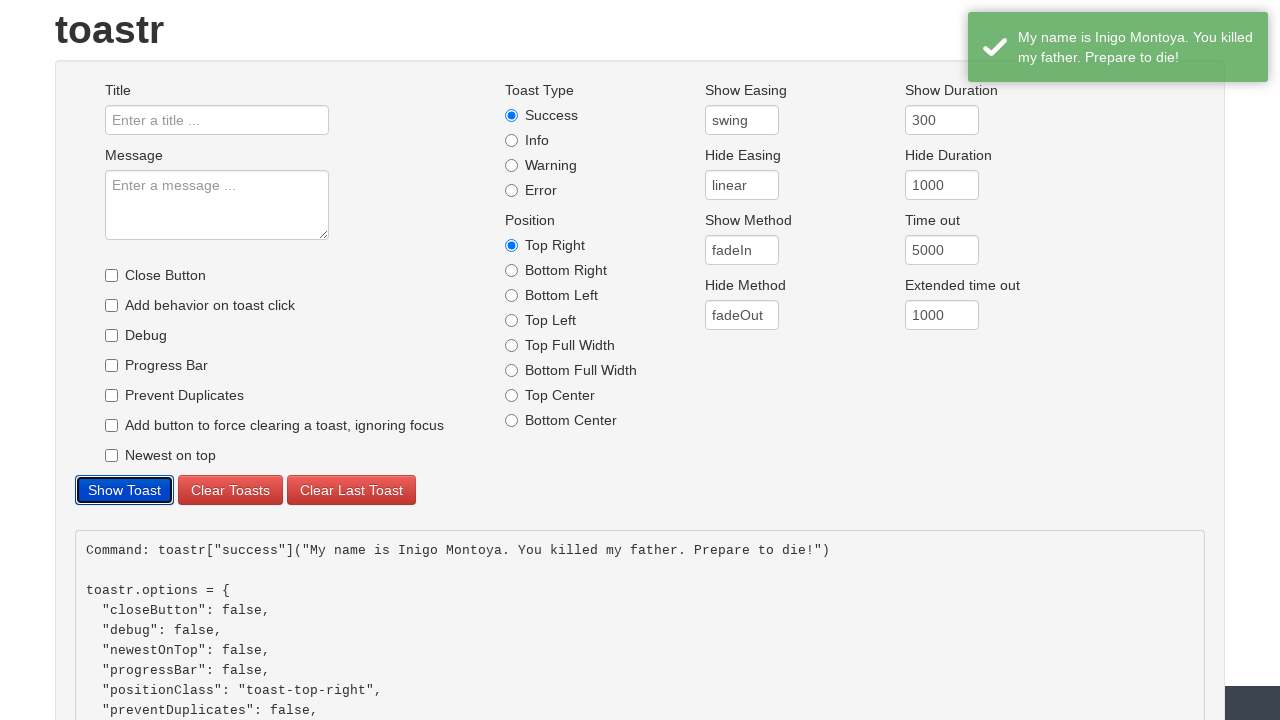

Verified toast message contains expected default text
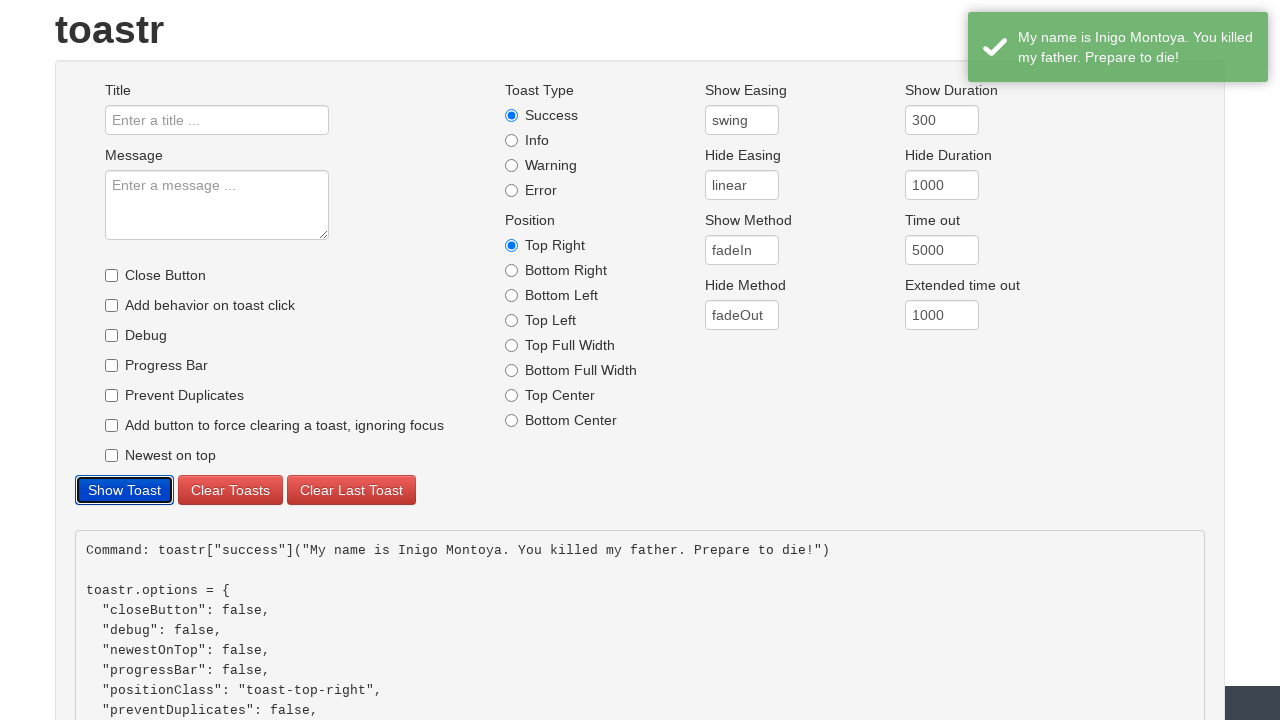

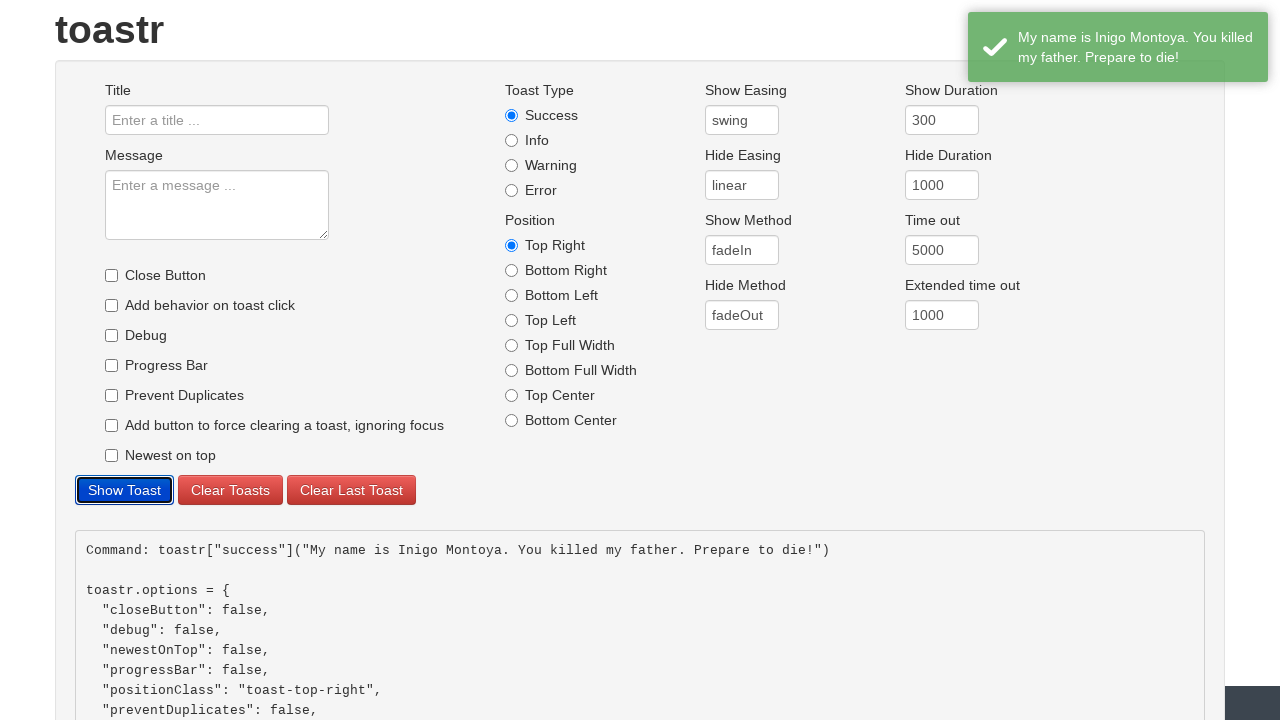